Tests checkbox functionality by clicking to select and unselect a checkbox, verifying its state changes, and counting total checkboxes on the page

Starting URL: https://rahulshettyacademy.com/AutomationPractice/

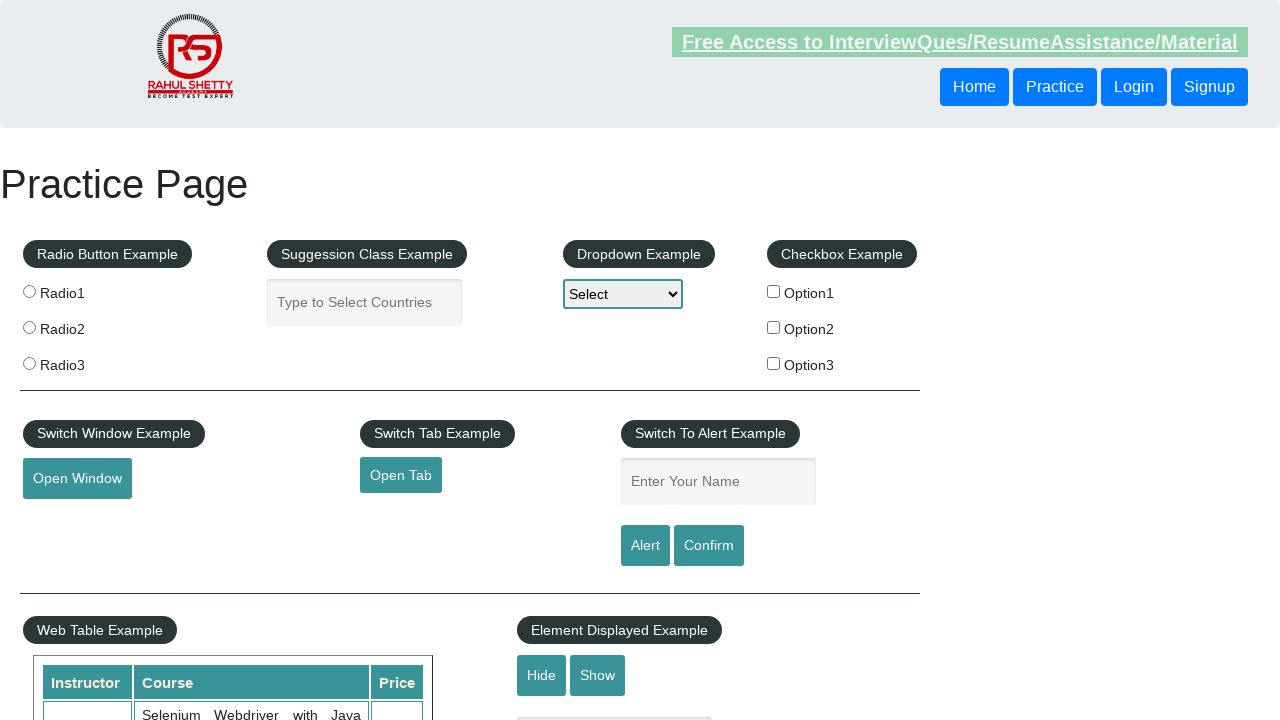

Clicked checkbox #checkBoxOption1 to select it at (774, 291) on #checkBoxOption1
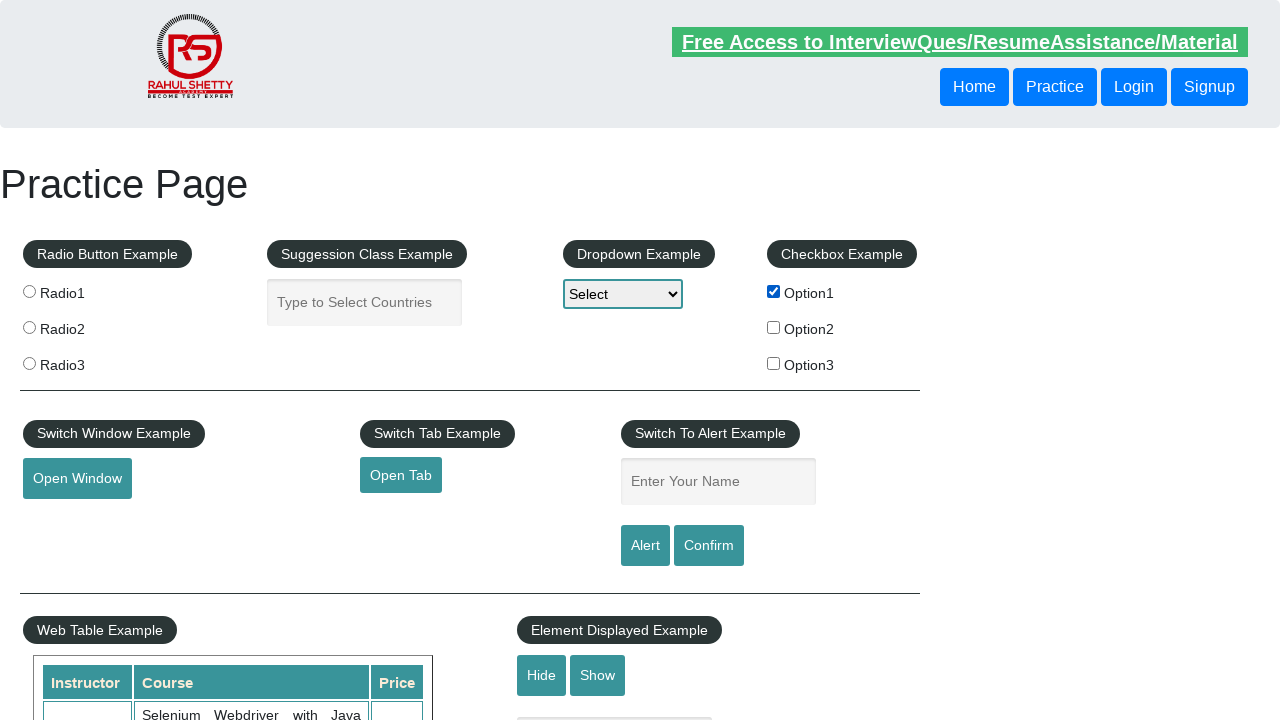

Verified checkbox #checkBoxOption1 is selected
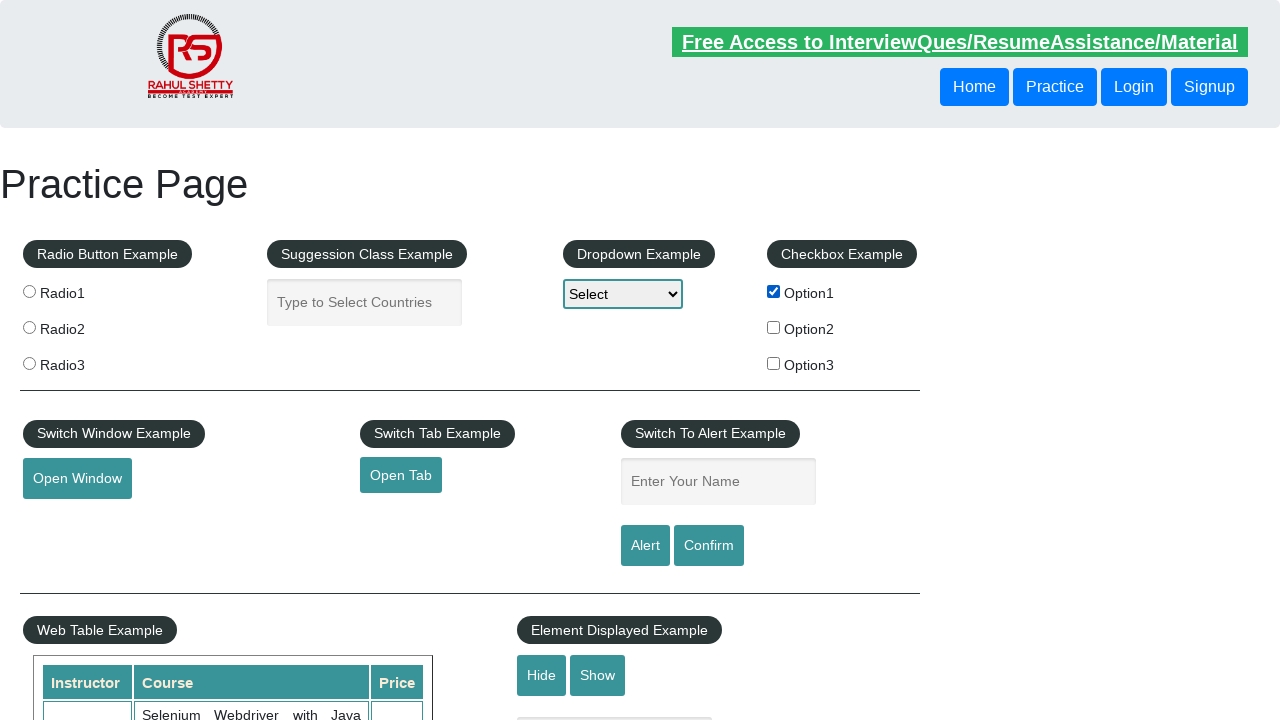

Clicked checkbox #checkBoxOption1 to unselect it at (774, 291) on #checkBoxOption1
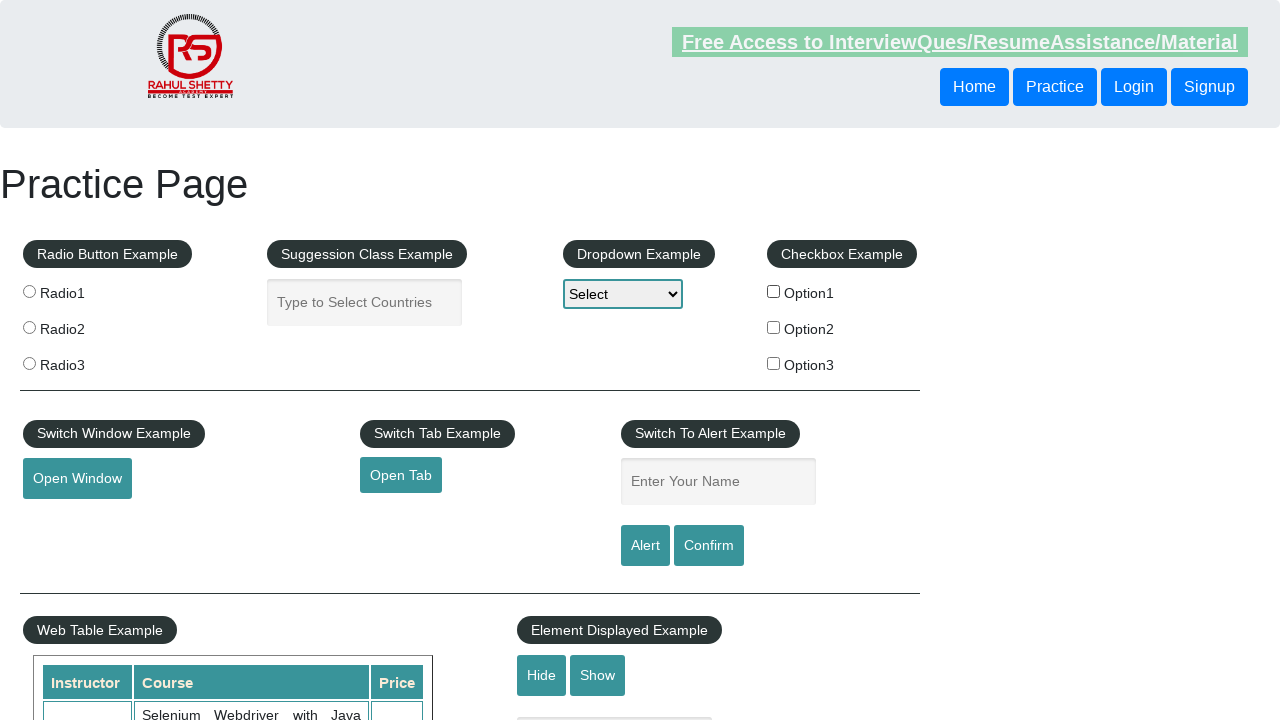

Verified checkbox #checkBoxOption1 is no longer selected
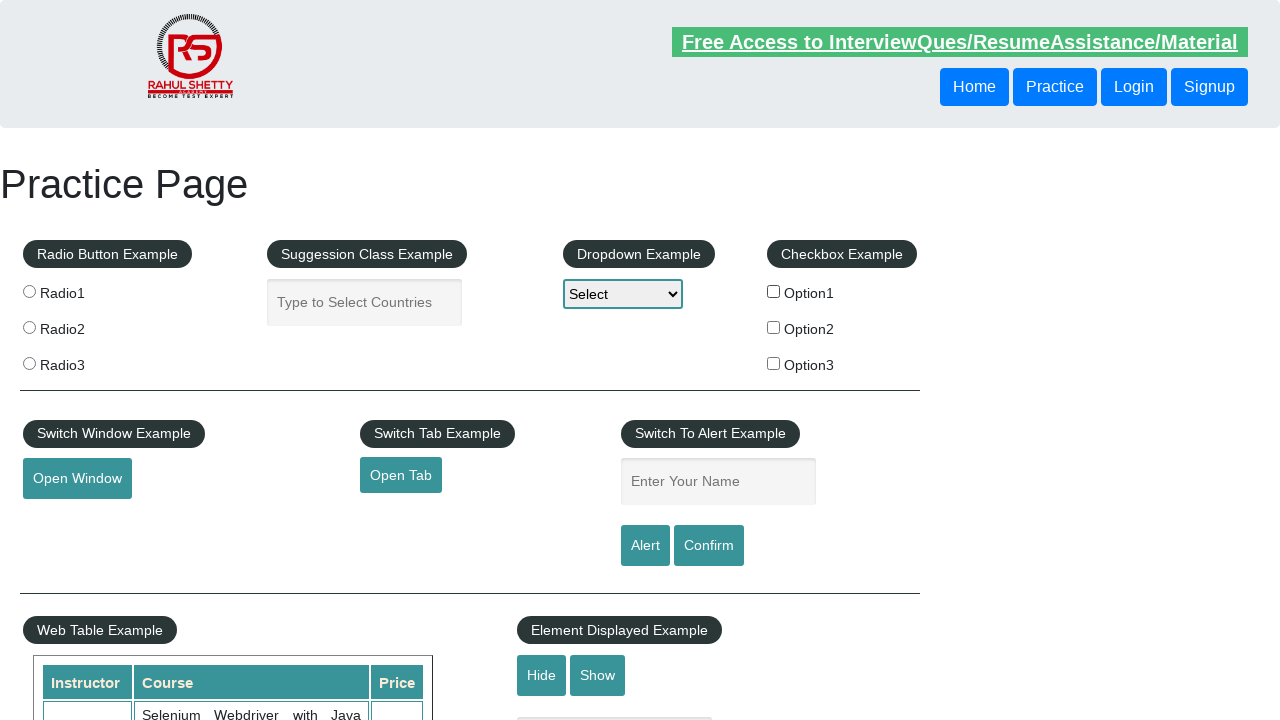

Counted total checkboxes on page: 3
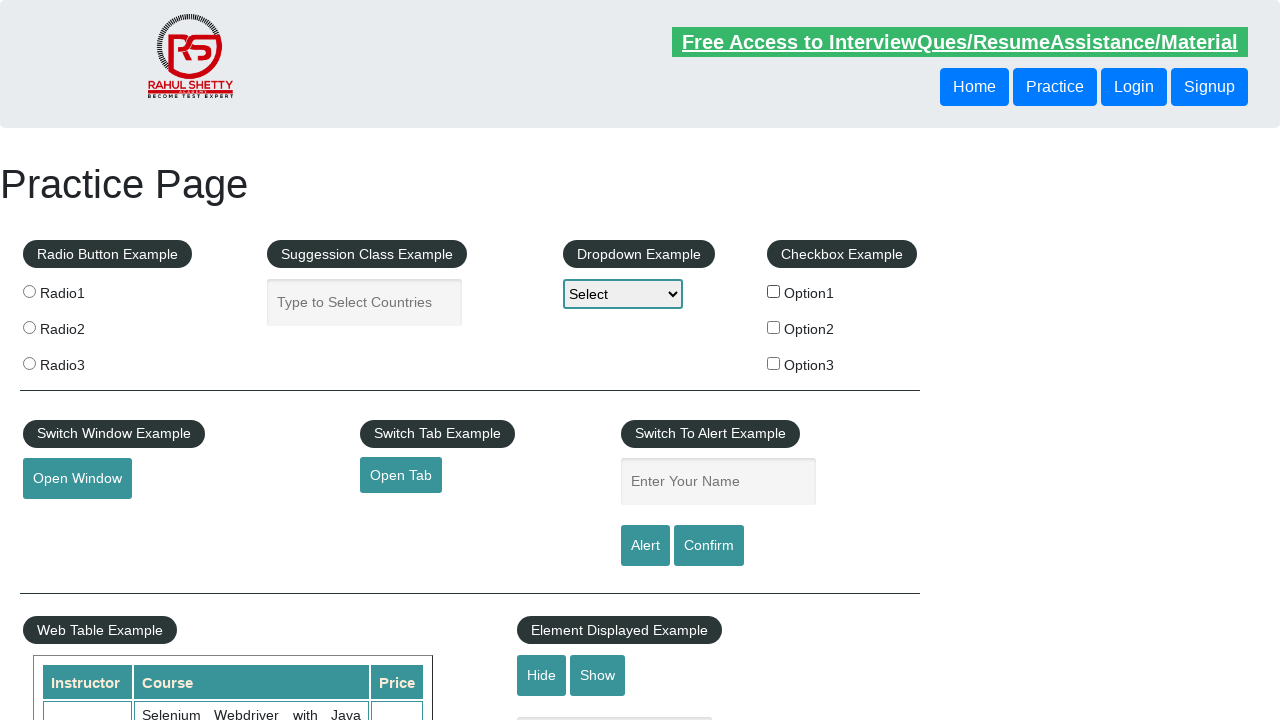

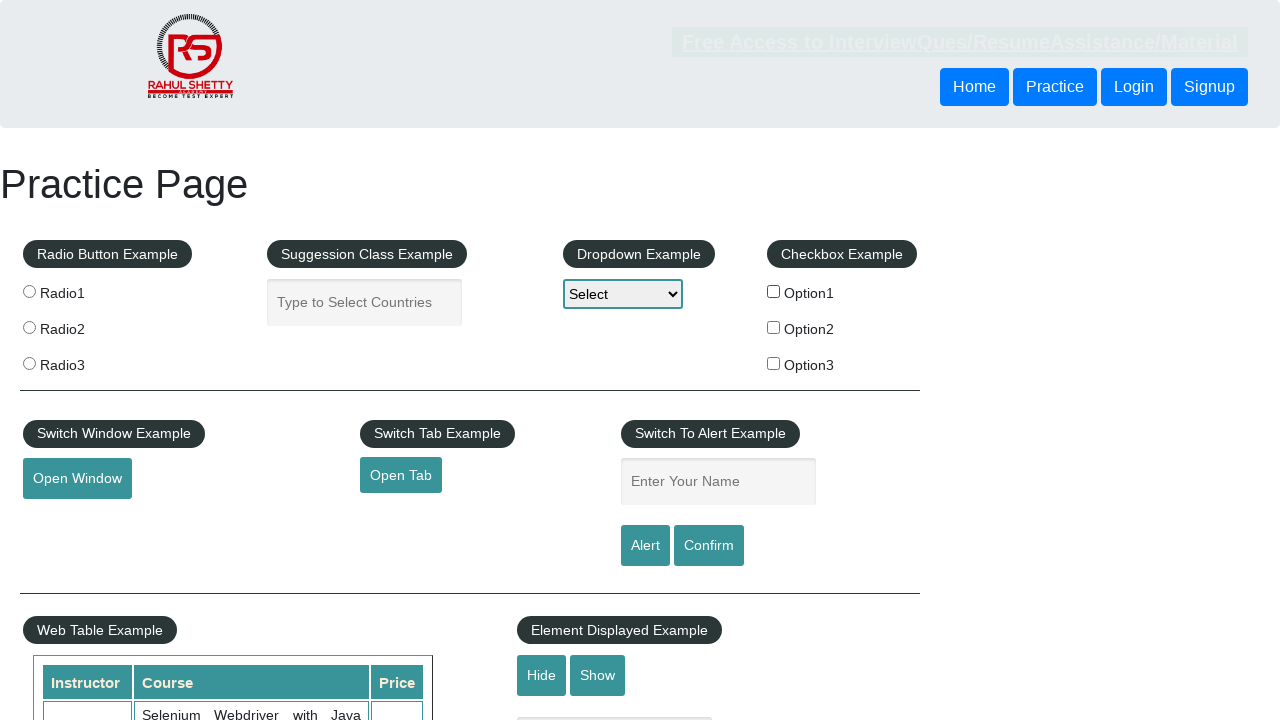